Tests marking individual todo items as complete by checking their checkboxes

Starting URL: https://demo.playwright.dev/todomvc

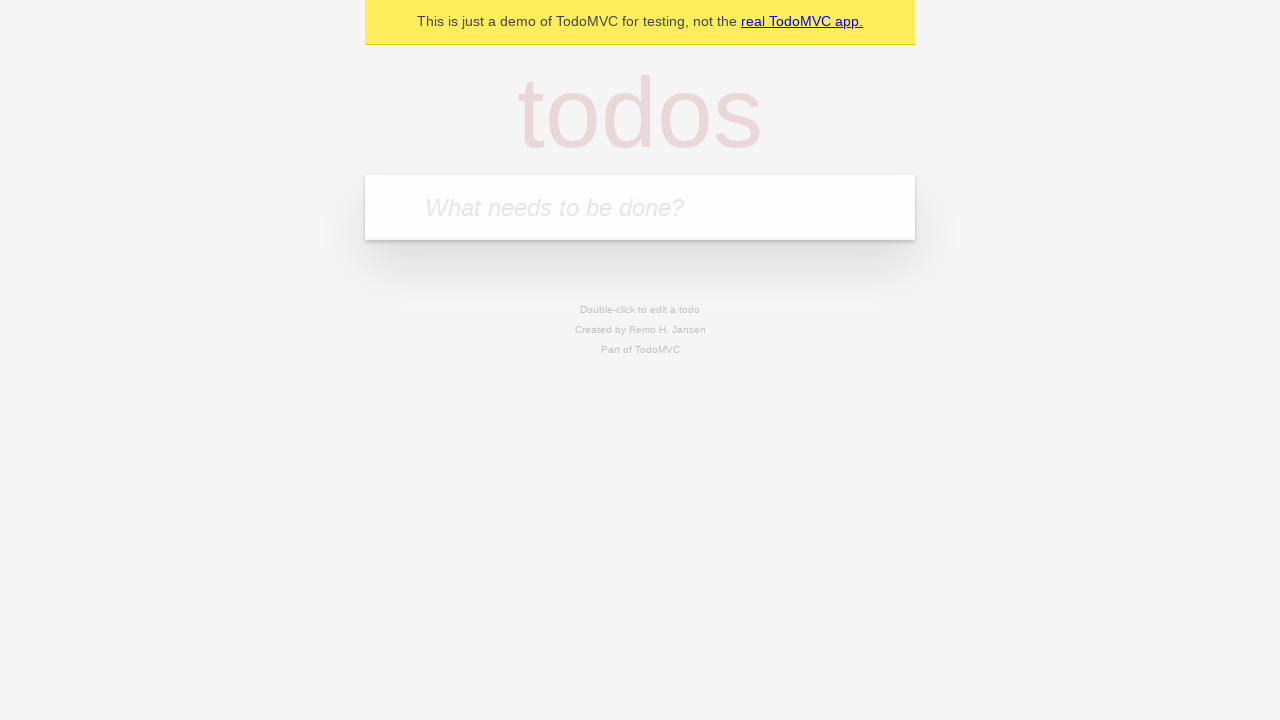

Located the 'What needs to be done?' input field
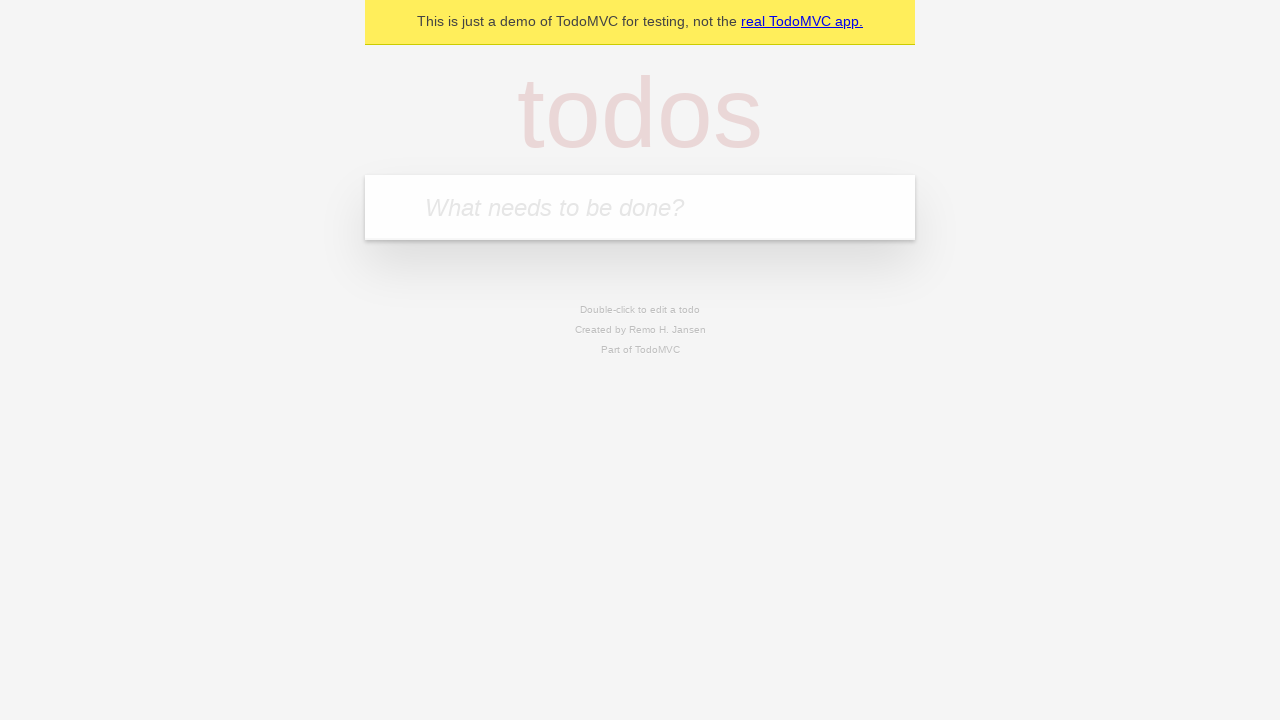

Entered 'buy some cheese' in todo input on internal:attr=[placeholder="What needs to be done?"i]
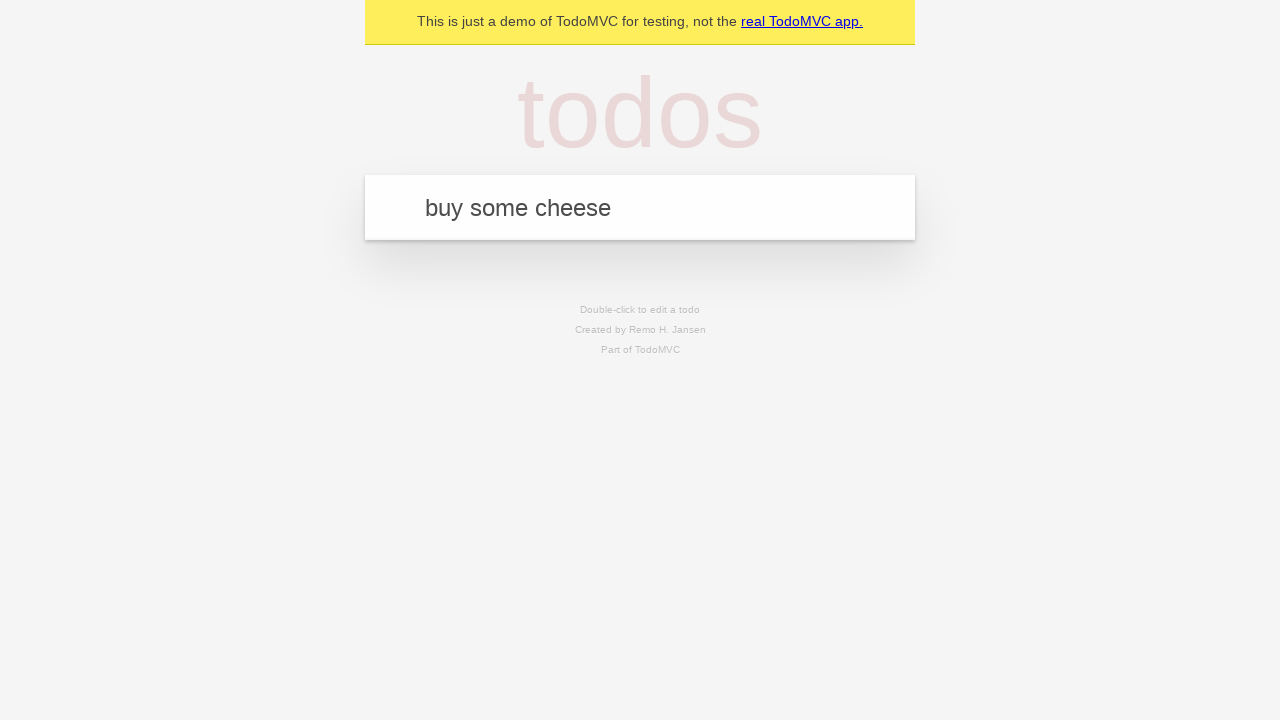

Pressed Enter to create first todo item on internal:attr=[placeholder="What needs to be done?"i]
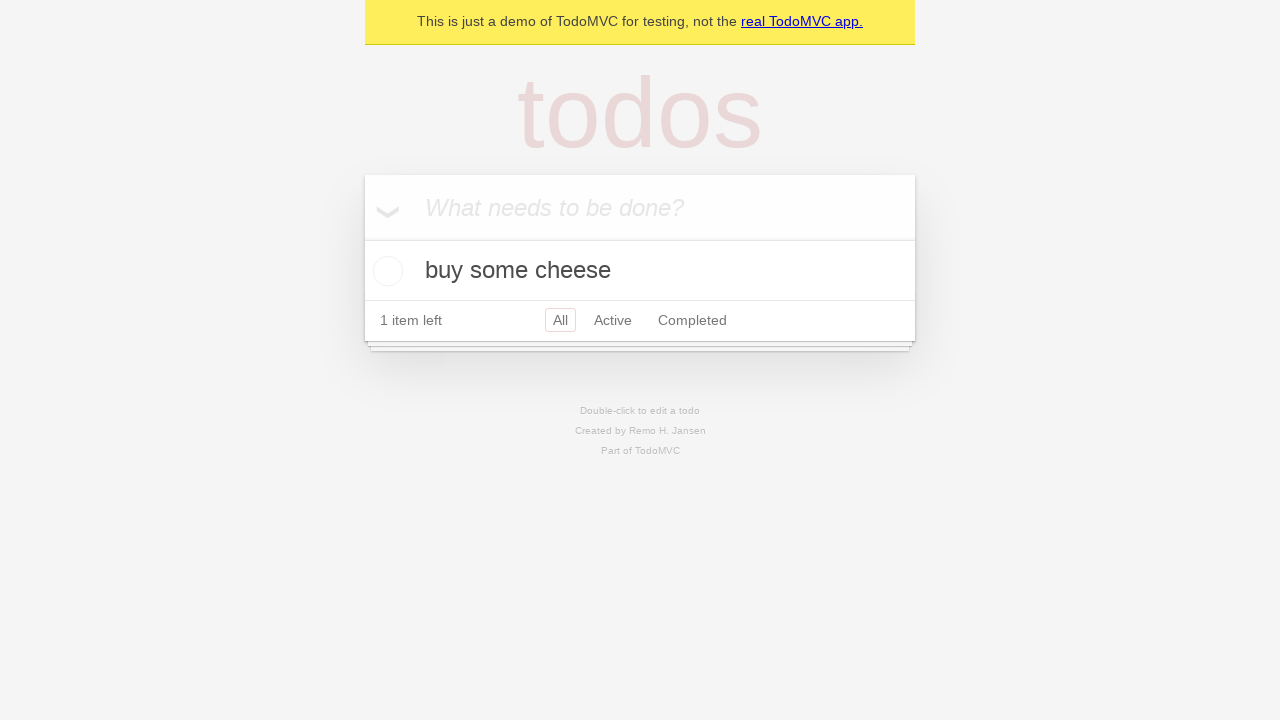

Entered 'feed the cat' in todo input on internal:attr=[placeholder="What needs to be done?"i]
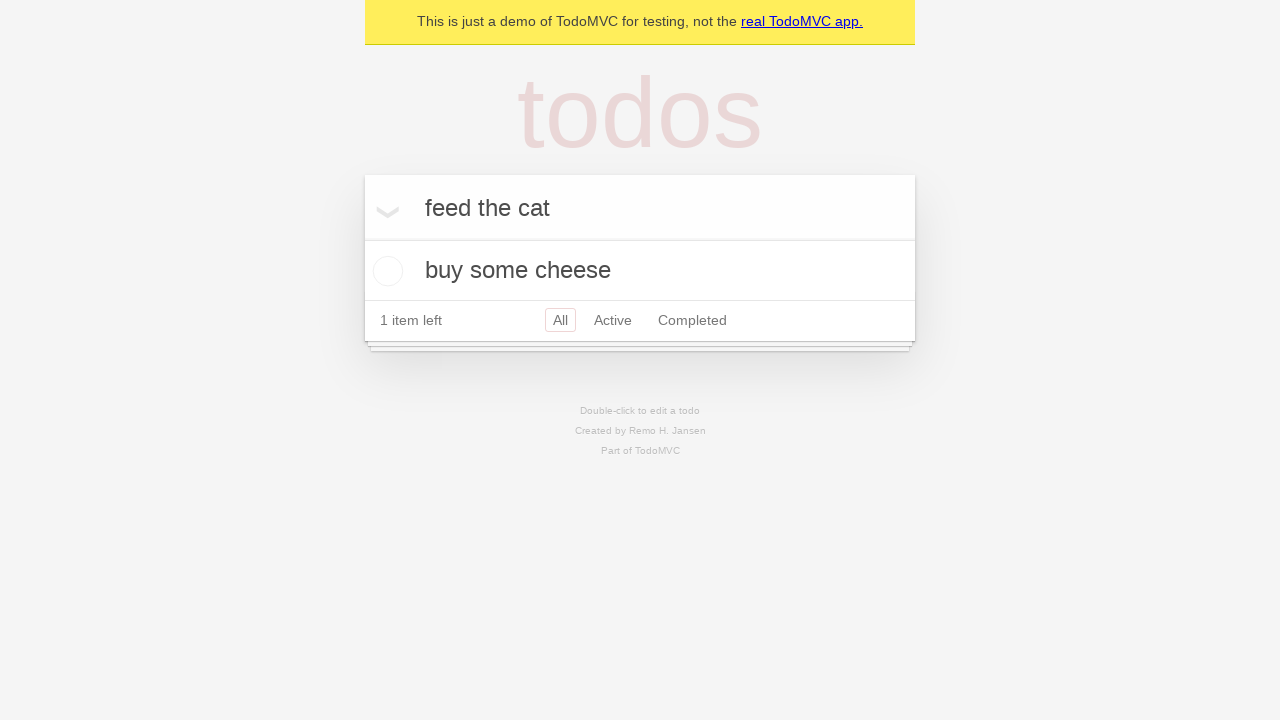

Pressed Enter to create second todo item on internal:attr=[placeholder="What needs to be done?"i]
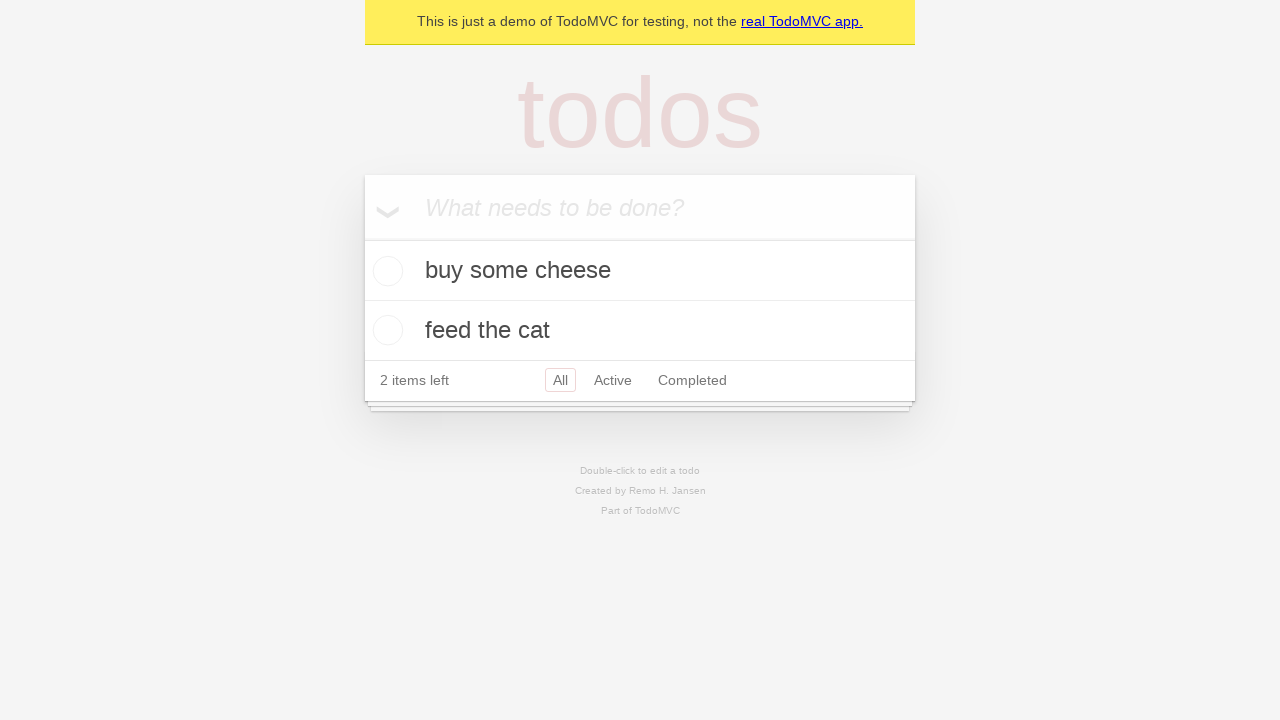

Todo items loaded and visible
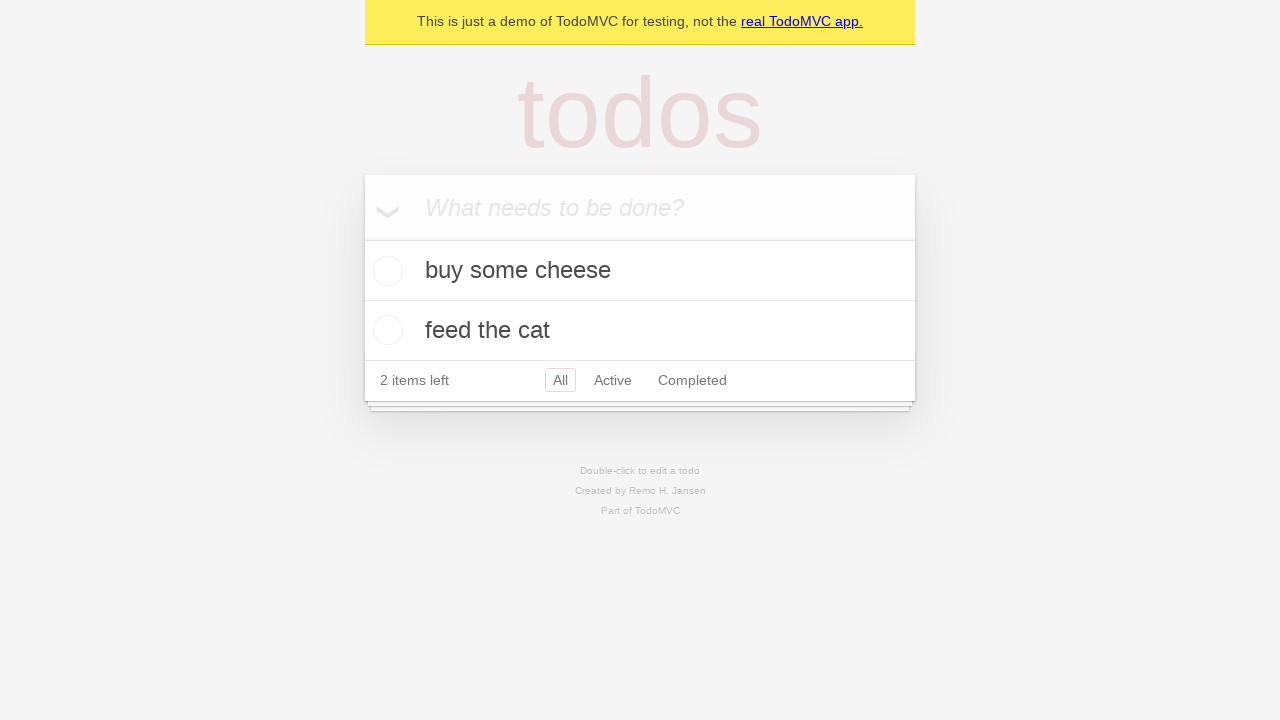

Located first todo item
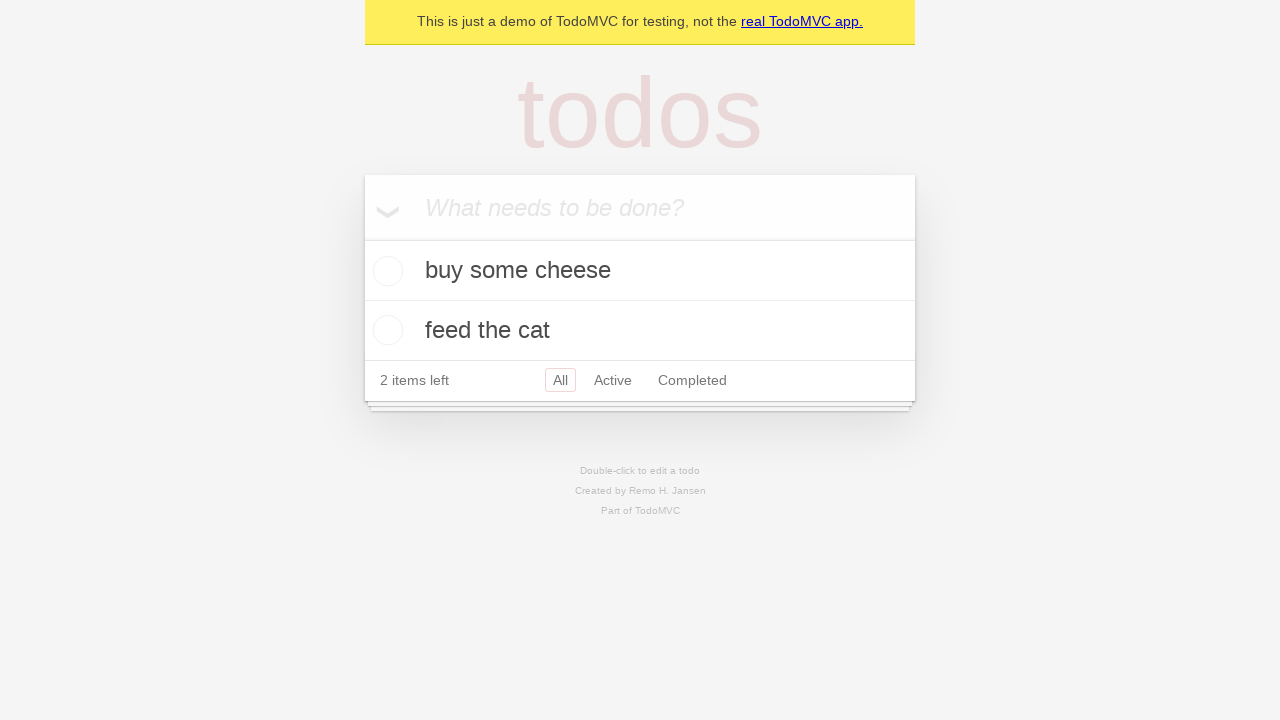

Checked checkbox for first todo item 'buy some cheese' at (385, 271) on internal:testid=[data-testid="todo-item"s] >> nth=0 >> internal:role=checkbox
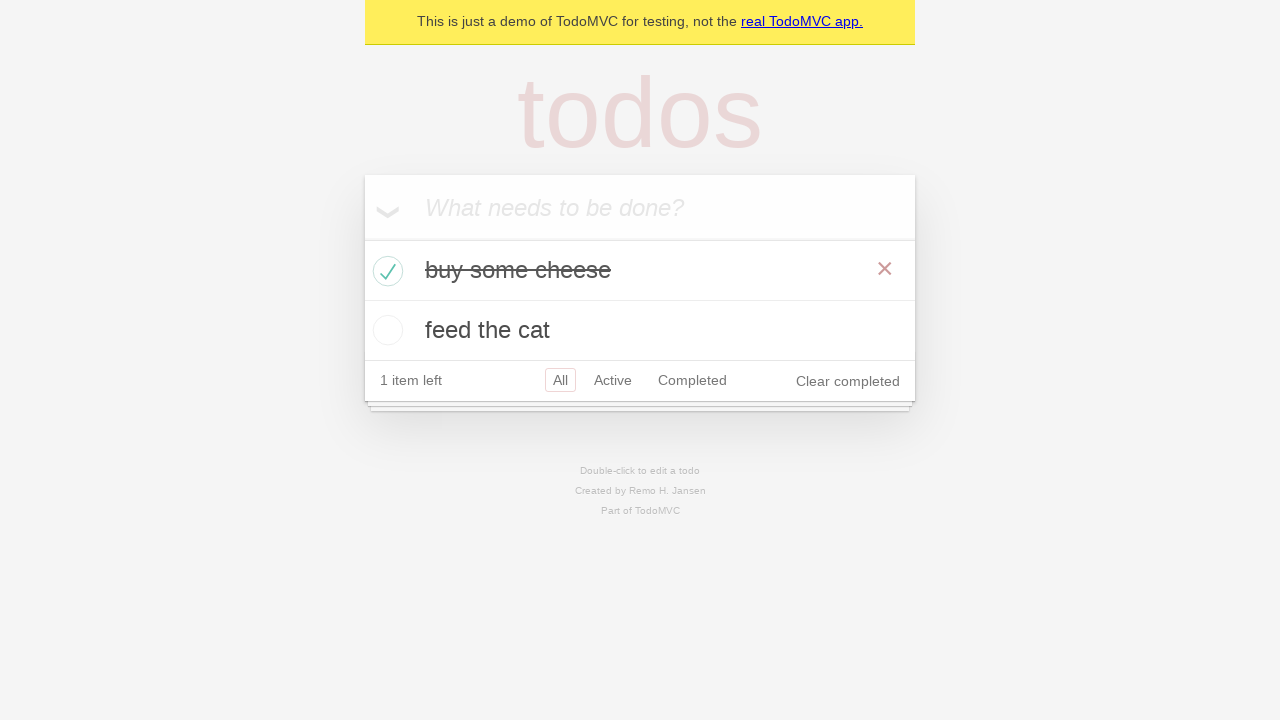

Located second todo item
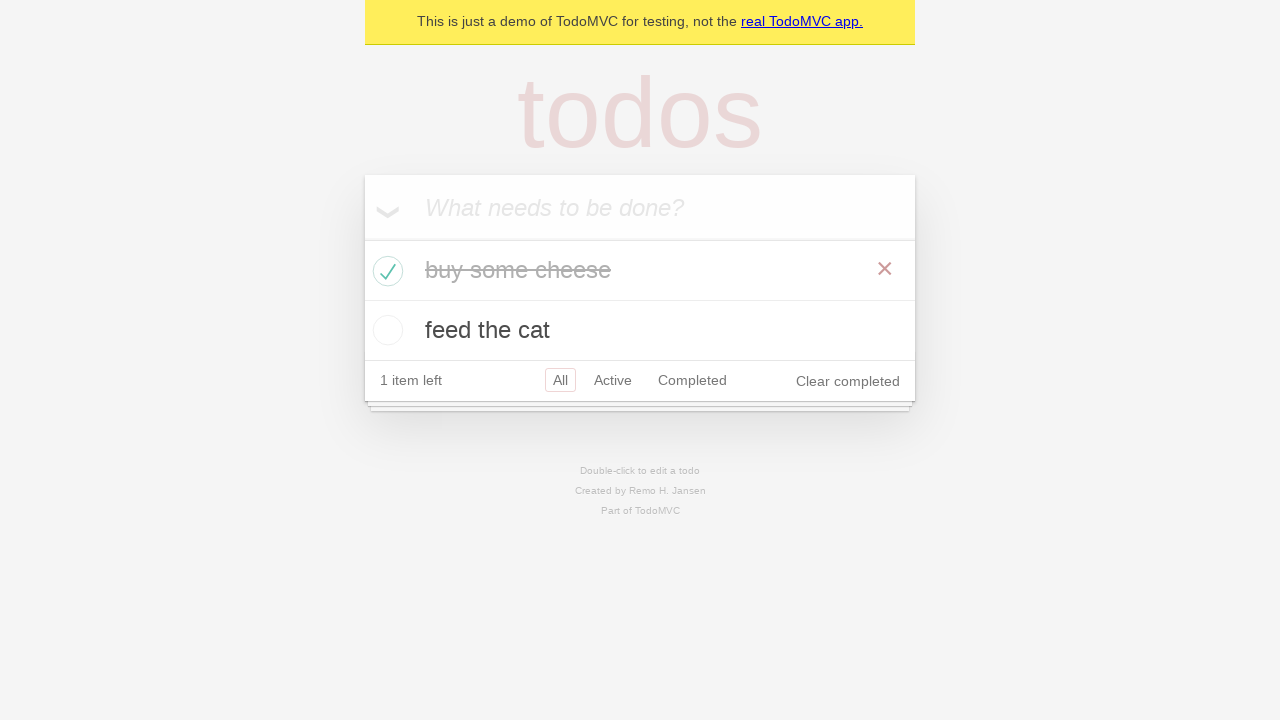

Checked checkbox for second todo item 'feed the cat' at (385, 330) on internal:testid=[data-testid="todo-item"s] >> nth=1 >> internal:role=checkbox
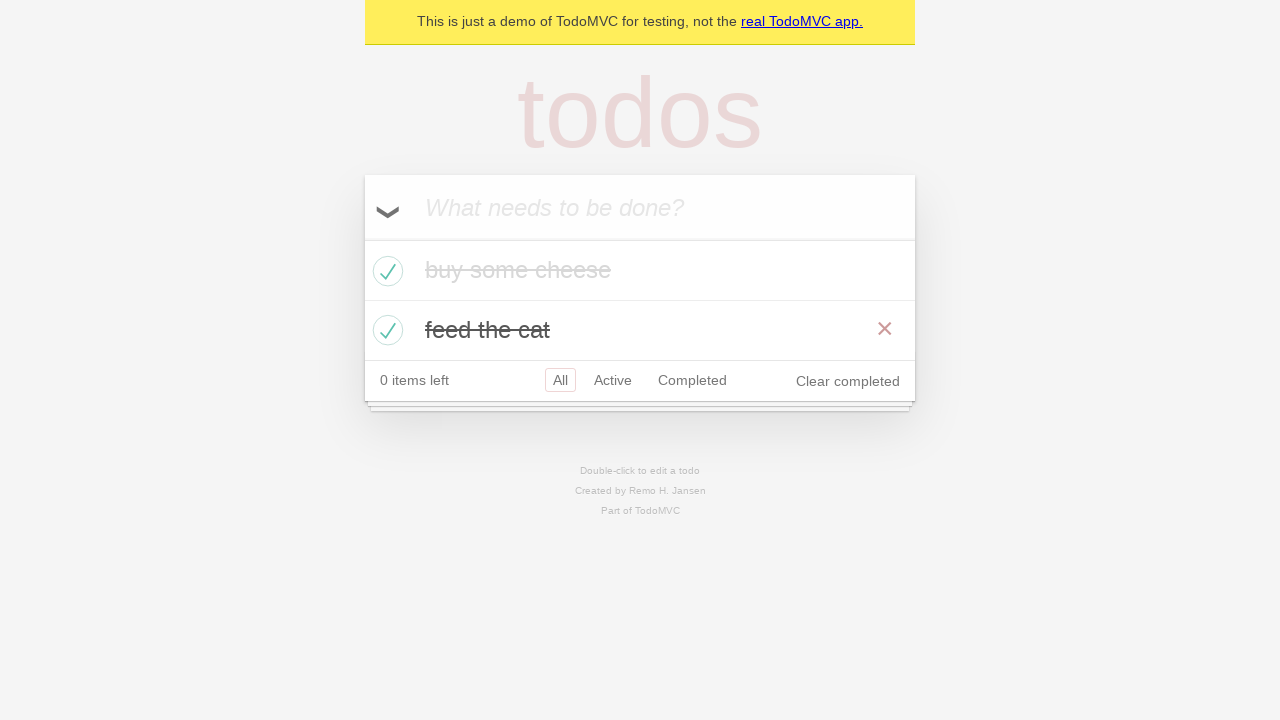

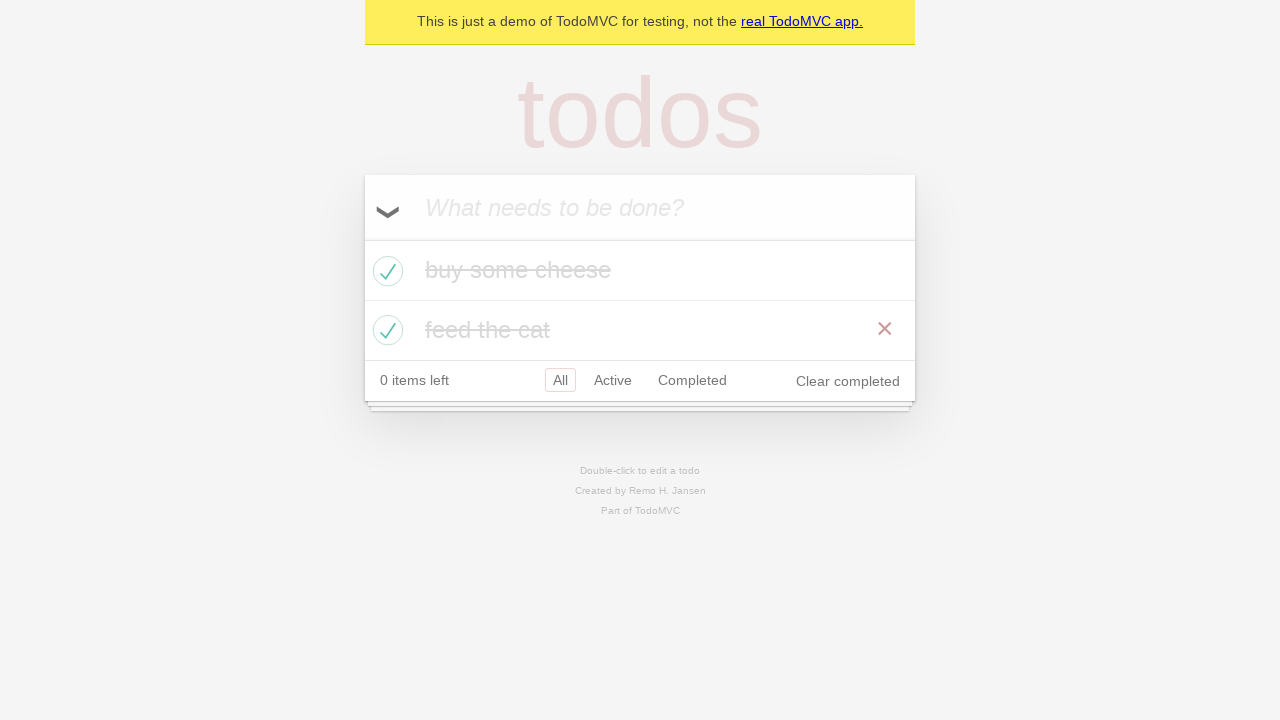